Tests filling out a student registration form by entering first name, last name, and email address fields

Starting URL: https://demoqa.com/automation-practice-form

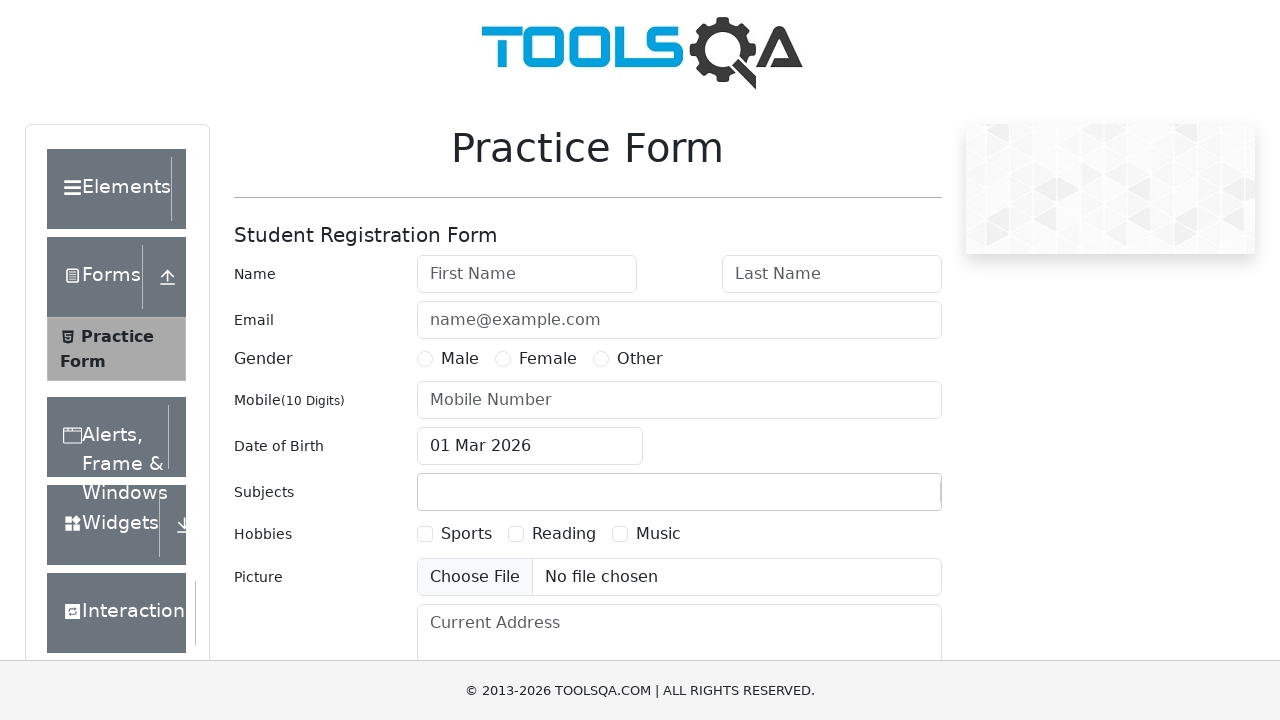

Filled first name field with 'Пёс' on #firstName
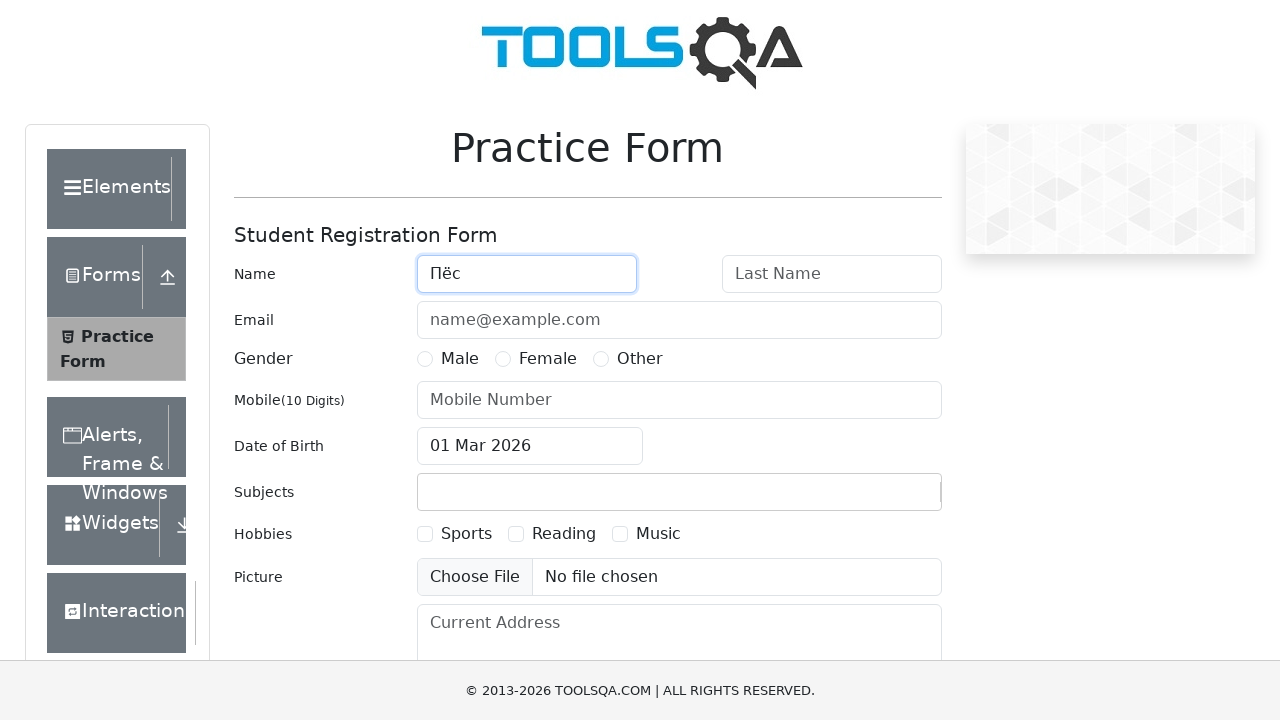

Filled last name field with 'Шарик' on #lastName
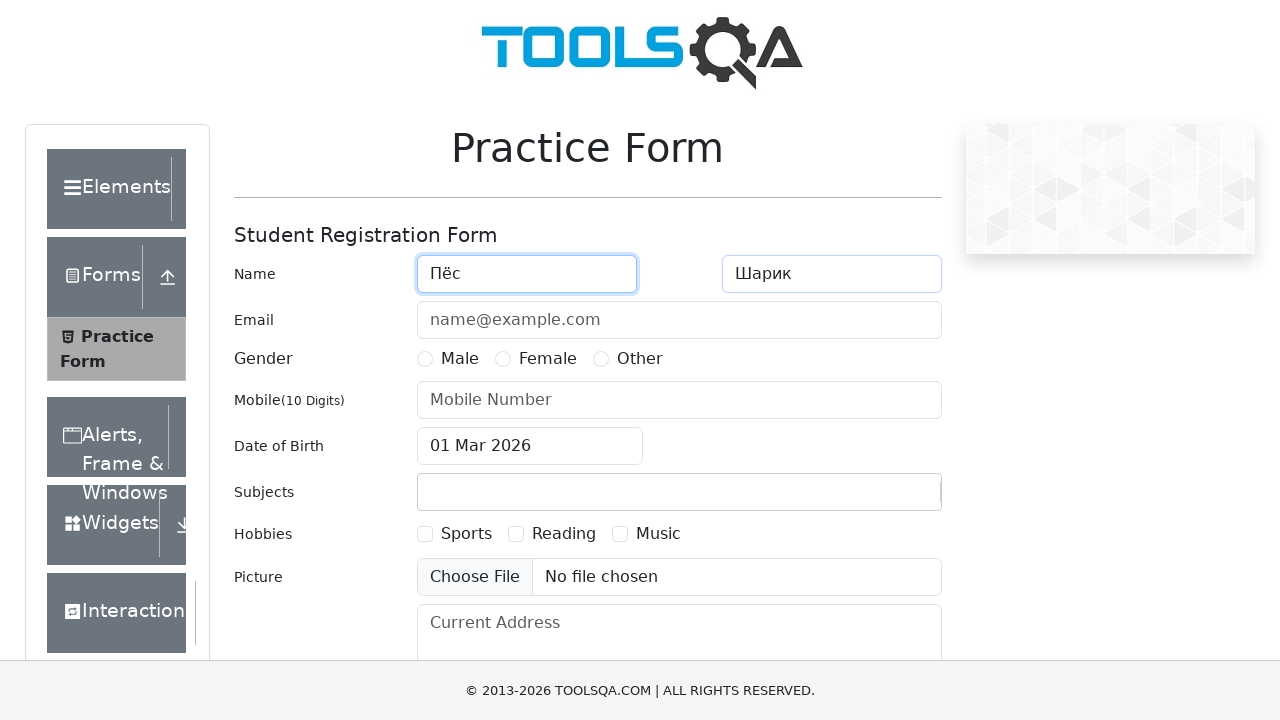

Filled email field with 'DogsHeart@google.com' on #userEmail
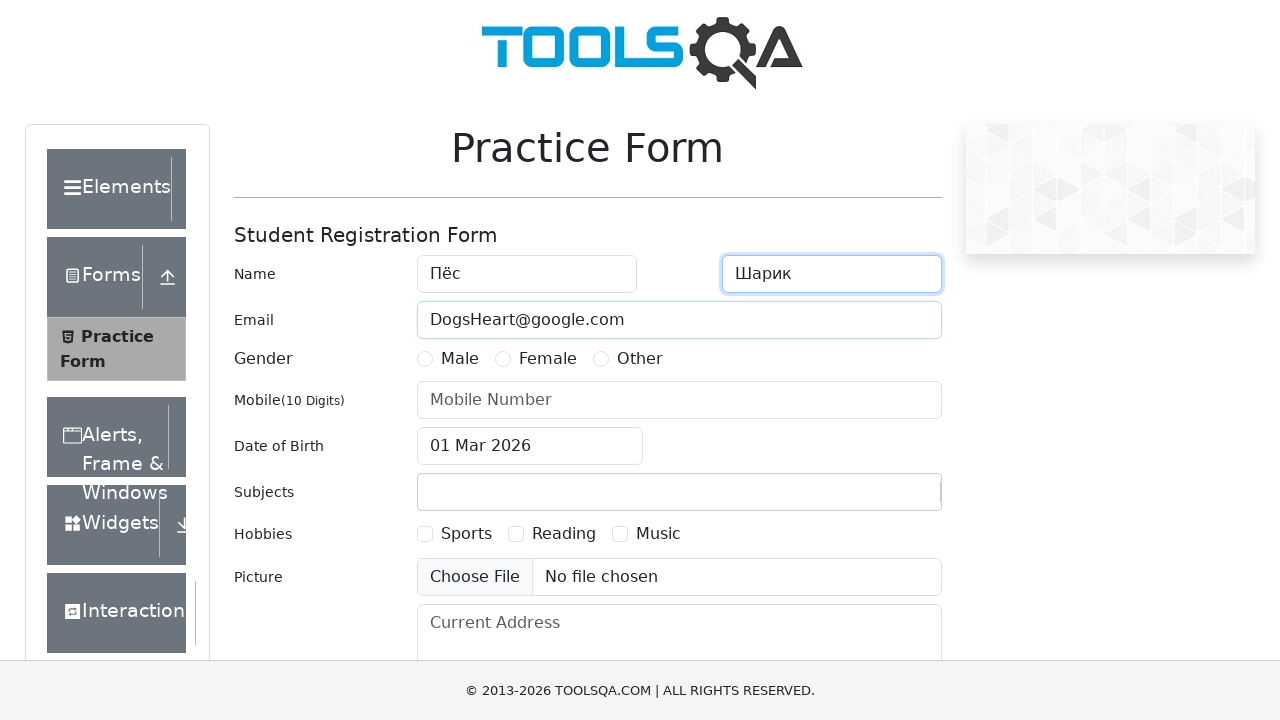

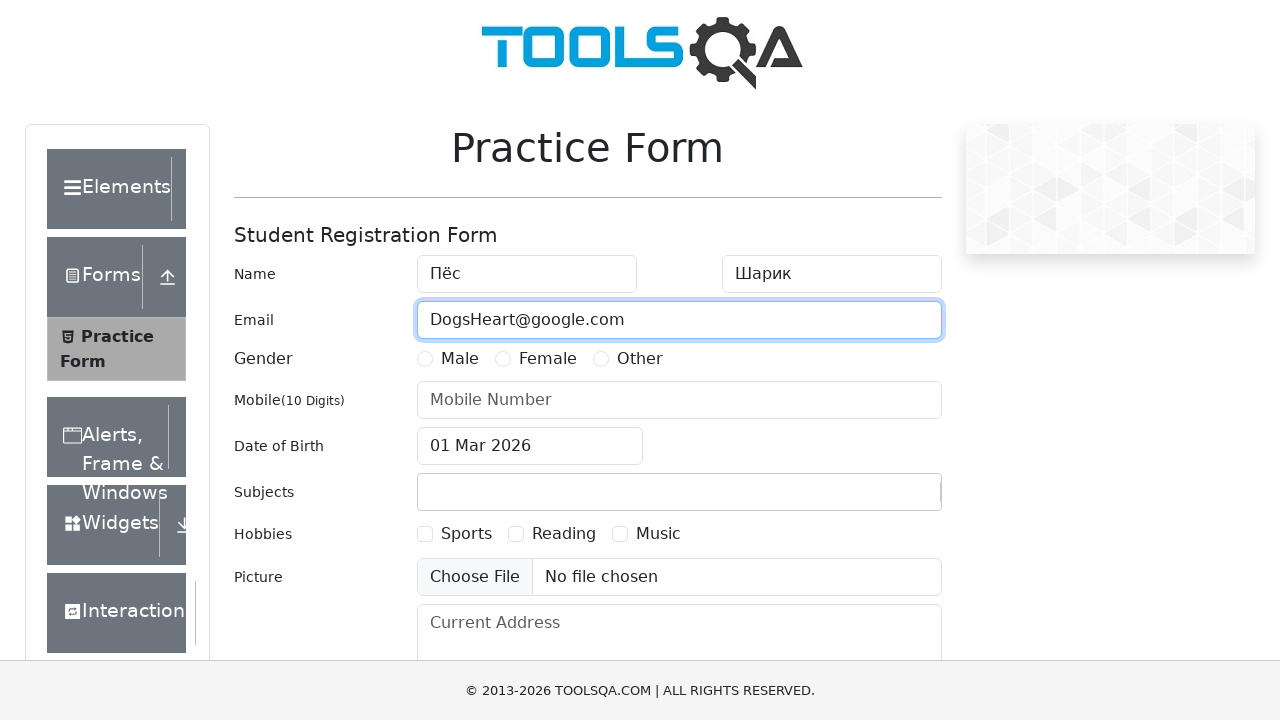